Tests alert popup handling by triggering an alert and accepting it

Starting URL: https://demoqa.com/alerts

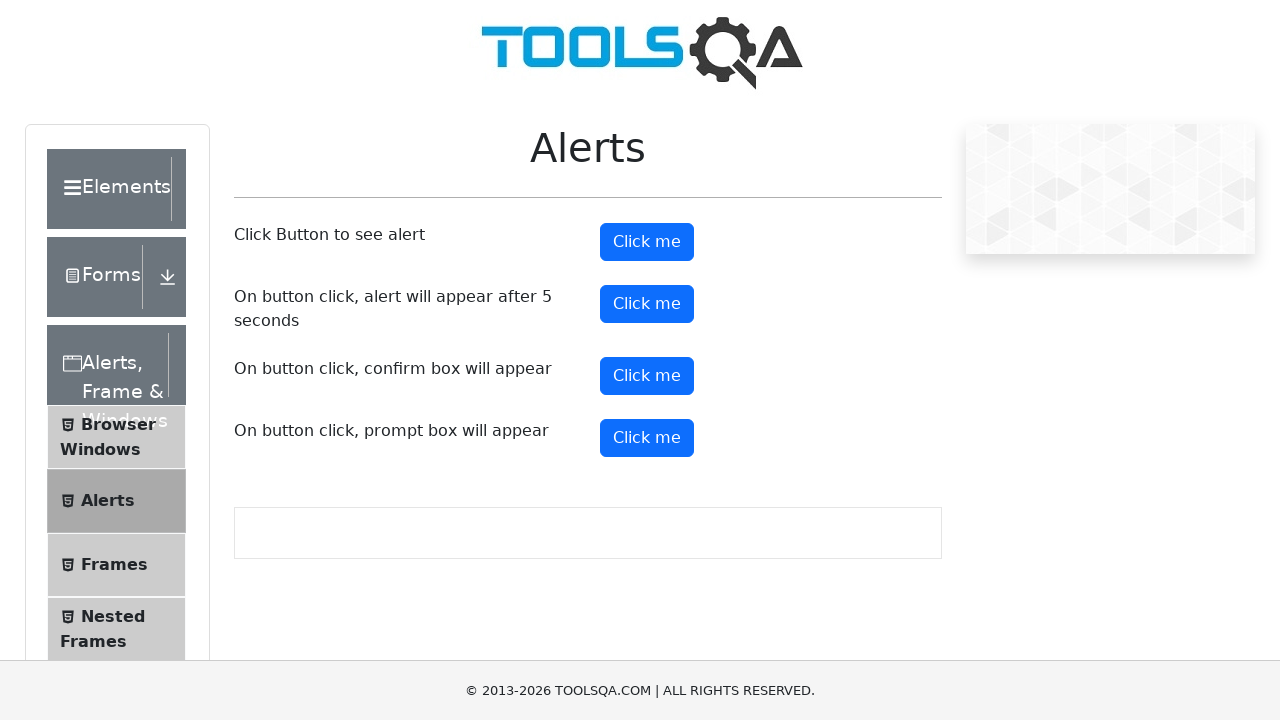

Clicked alert button to trigger alert popup at (647, 242) on button#alertButton
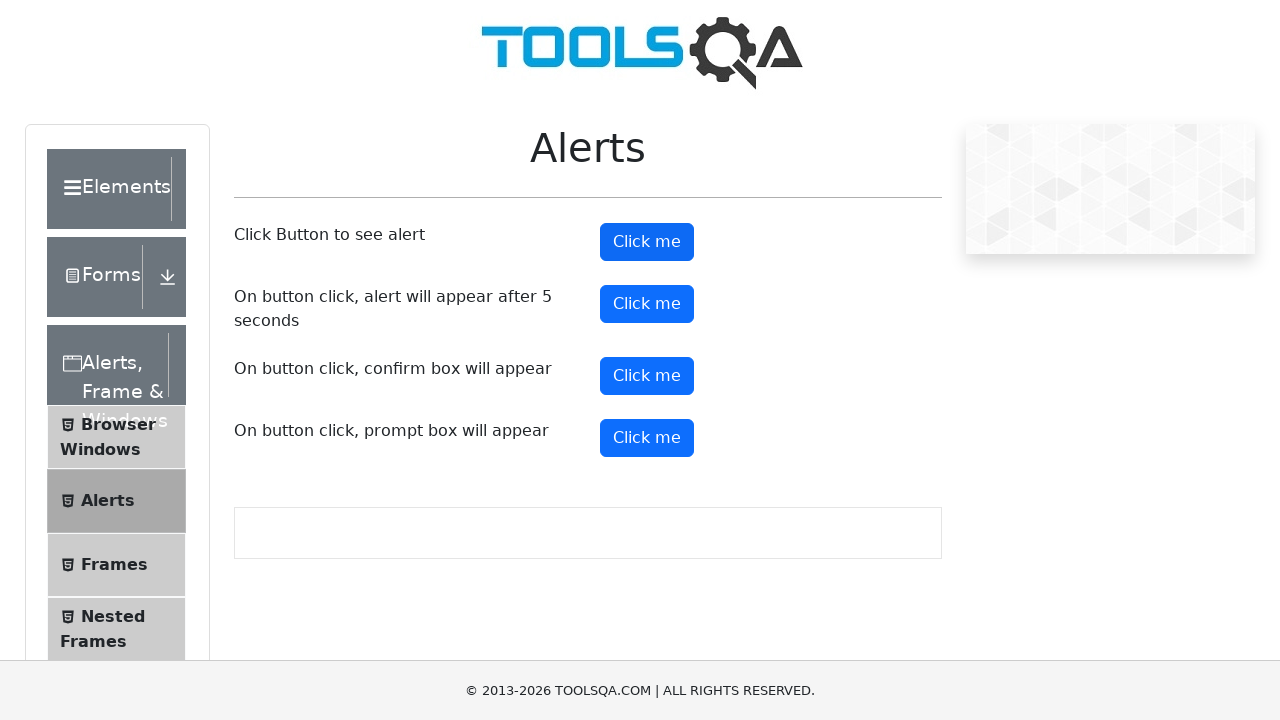

Set up dialog handler to accept alert popup
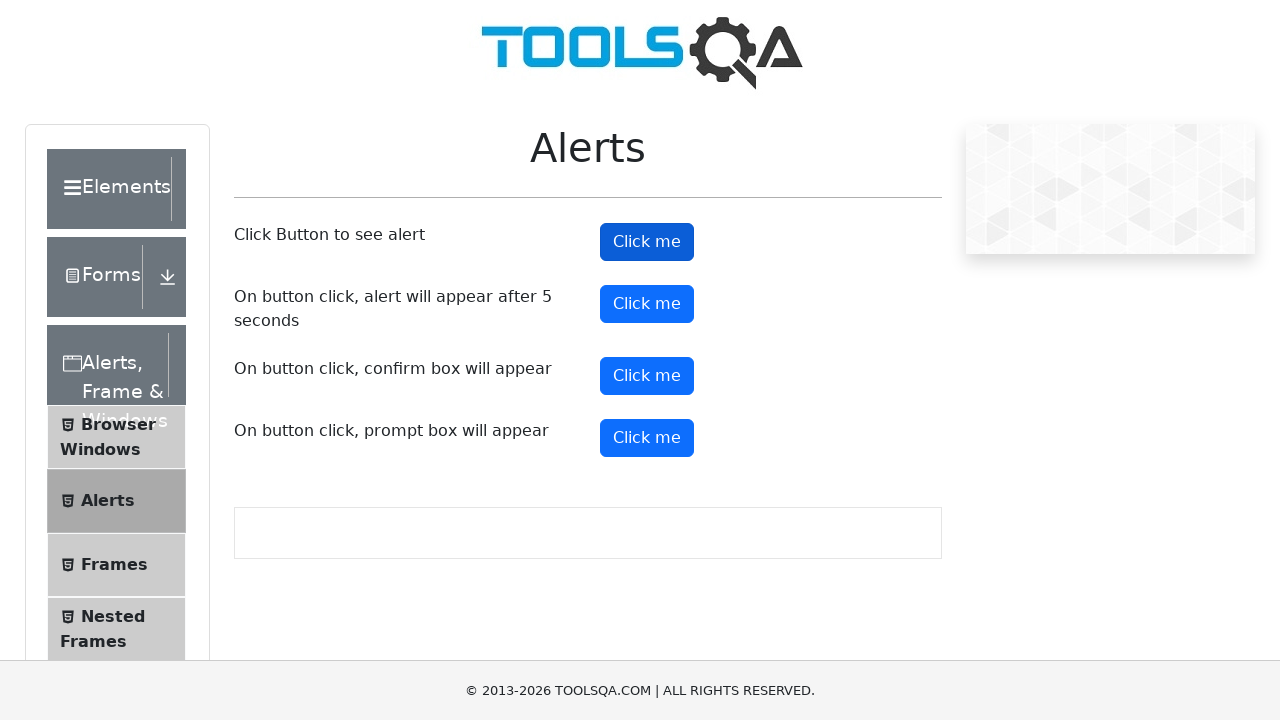

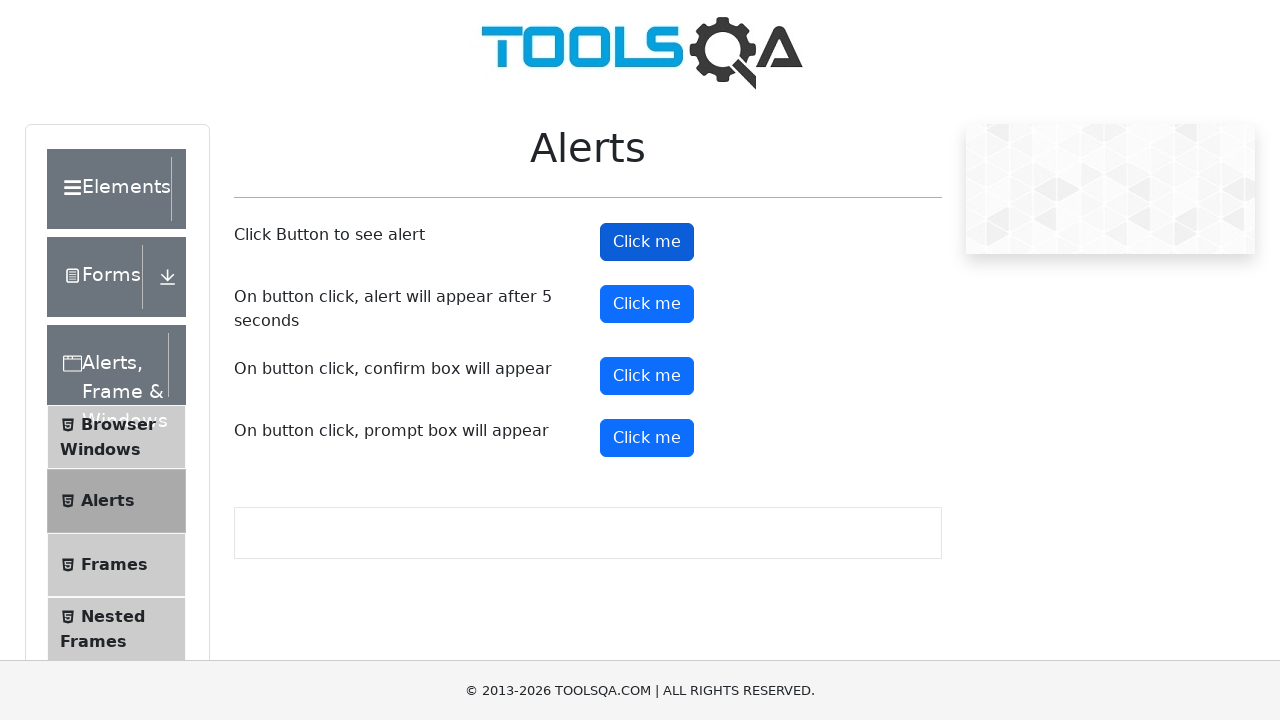